Tests opening a child window as a popup by clicking a button and verifying content in the popup window

Starting URL: https://testautomationpractice.blogspot.com/

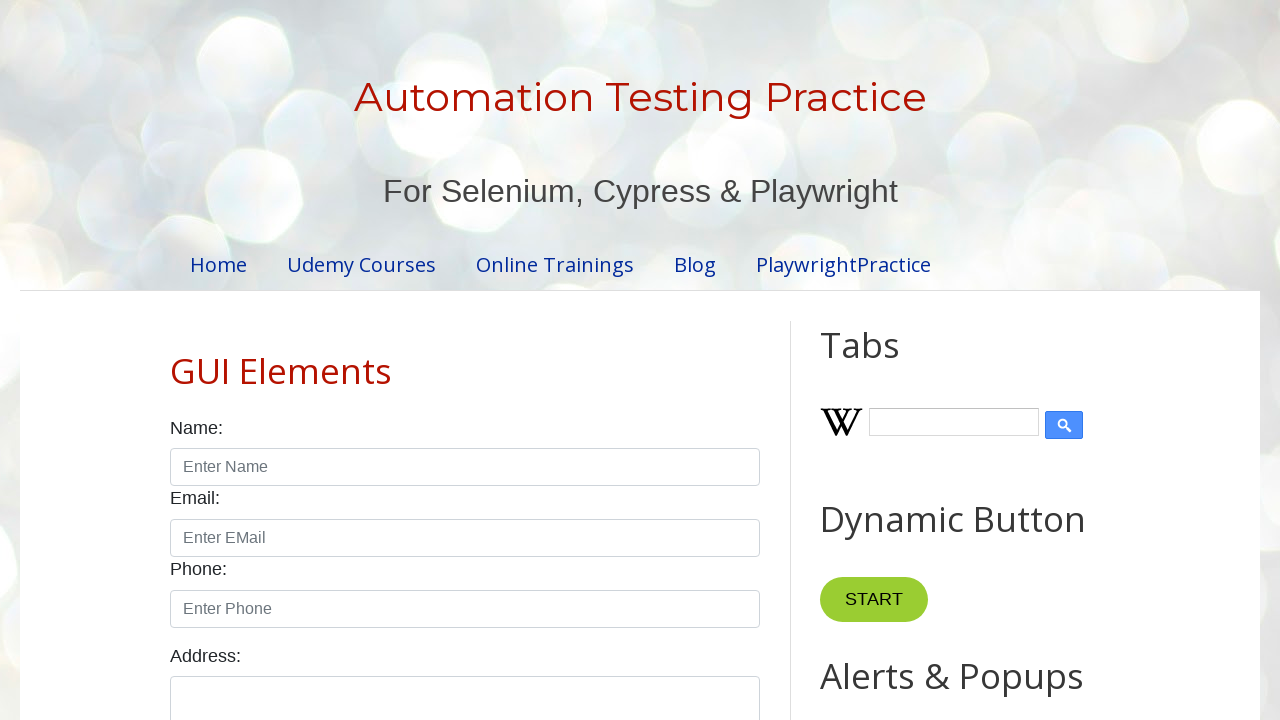

Clicked PopUp button to open child window at (965, 361) on #PopUp
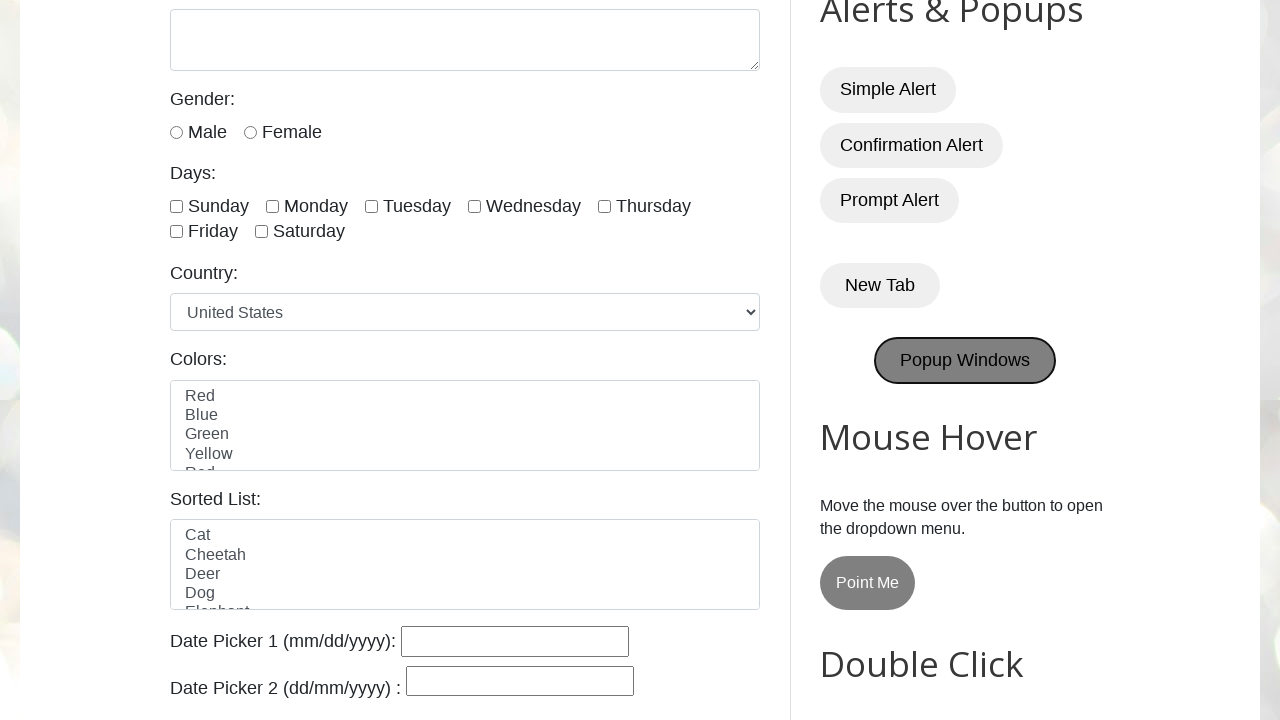

Captured new popup window page object
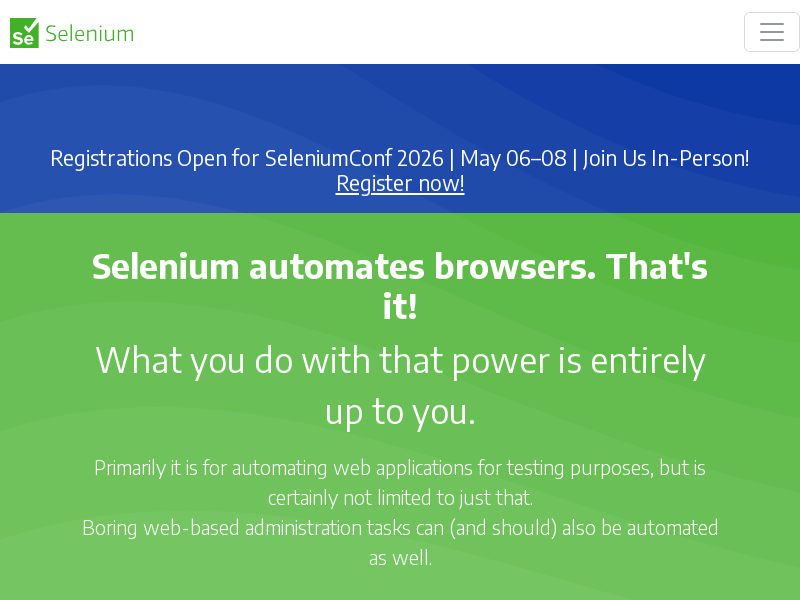

Popup window loaded and alert heading element appeared
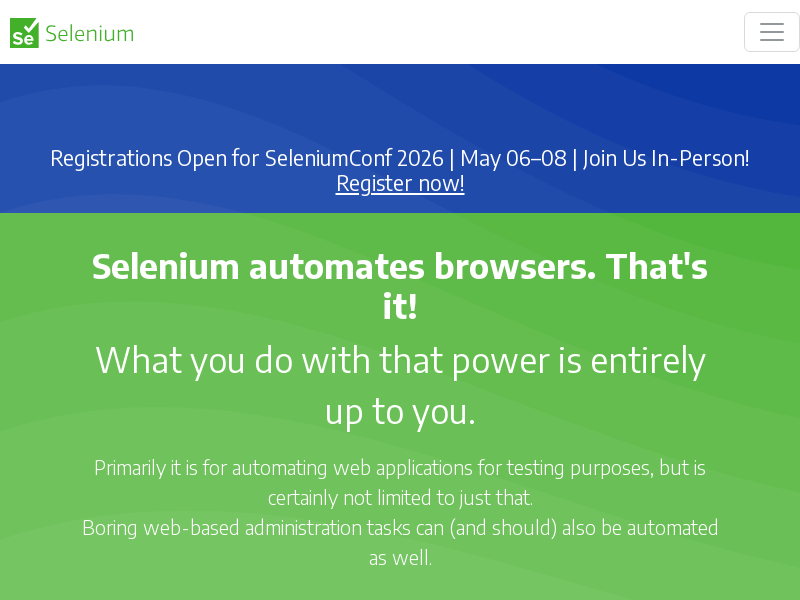

Retrieved text content from popup alert heading
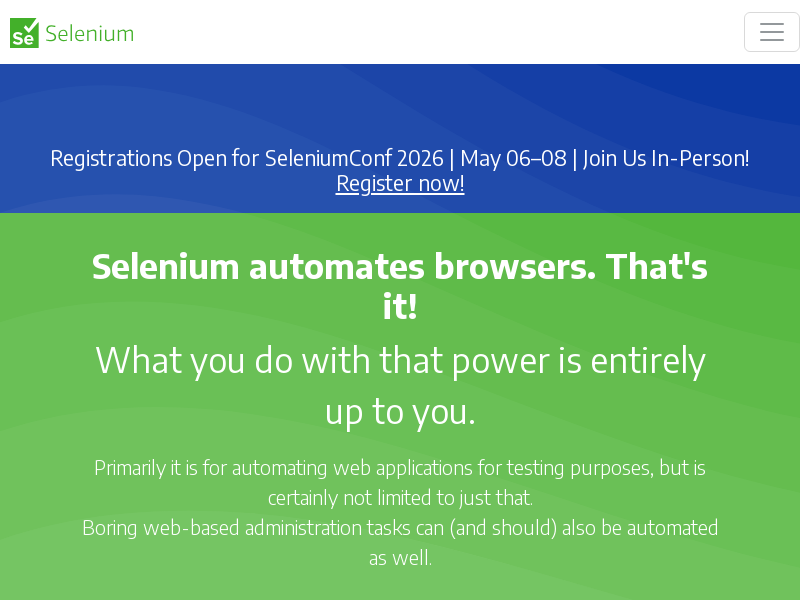

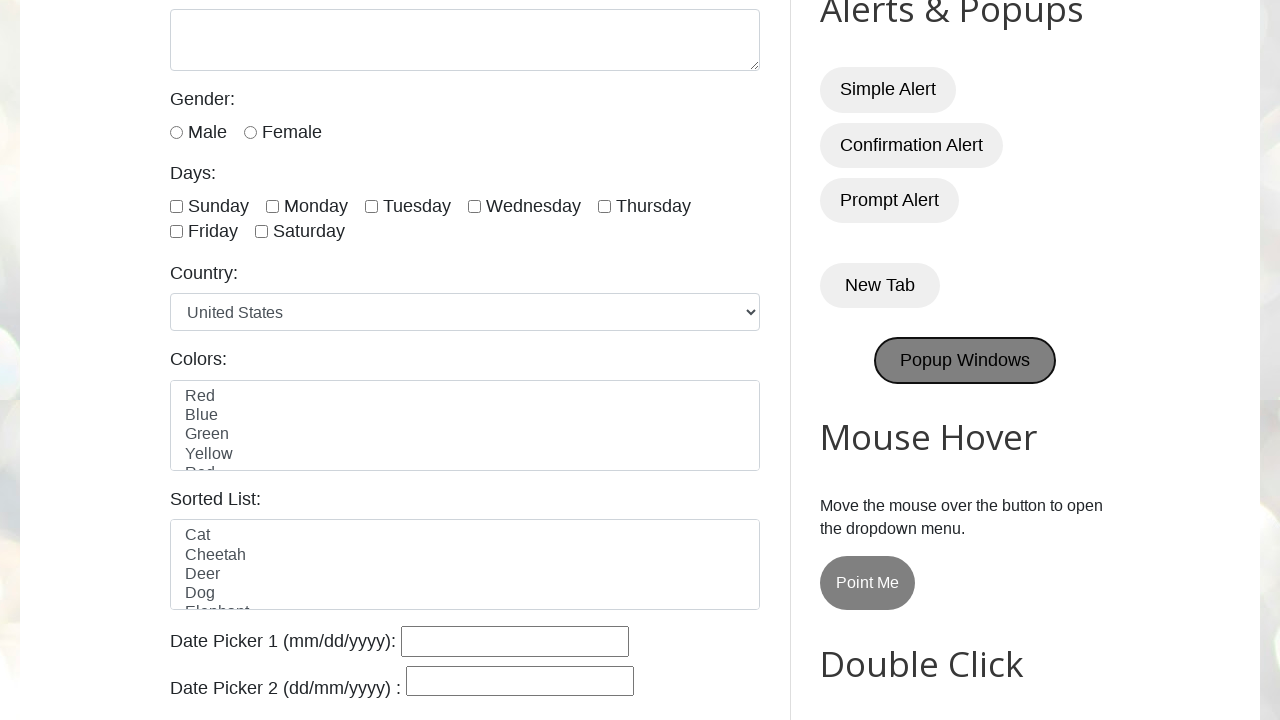